Tests iframe handling and alert interaction on W3Schools try-it editor by switching to iframe, clicking a button to trigger an alert, accepting it, and switching back to main content

Starting URL: https://www.w3schools.com/js/tryit.asp?filename=tryjs_alert

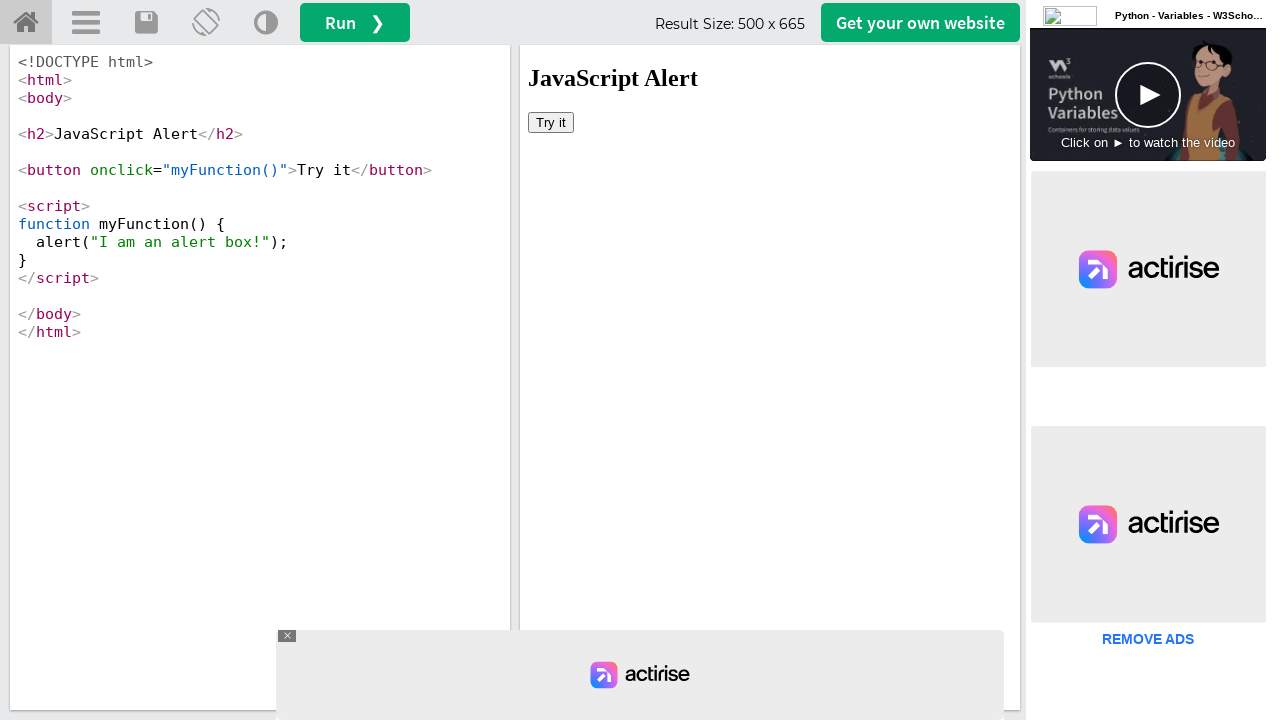

Switched to iframeResult containing the code execution result
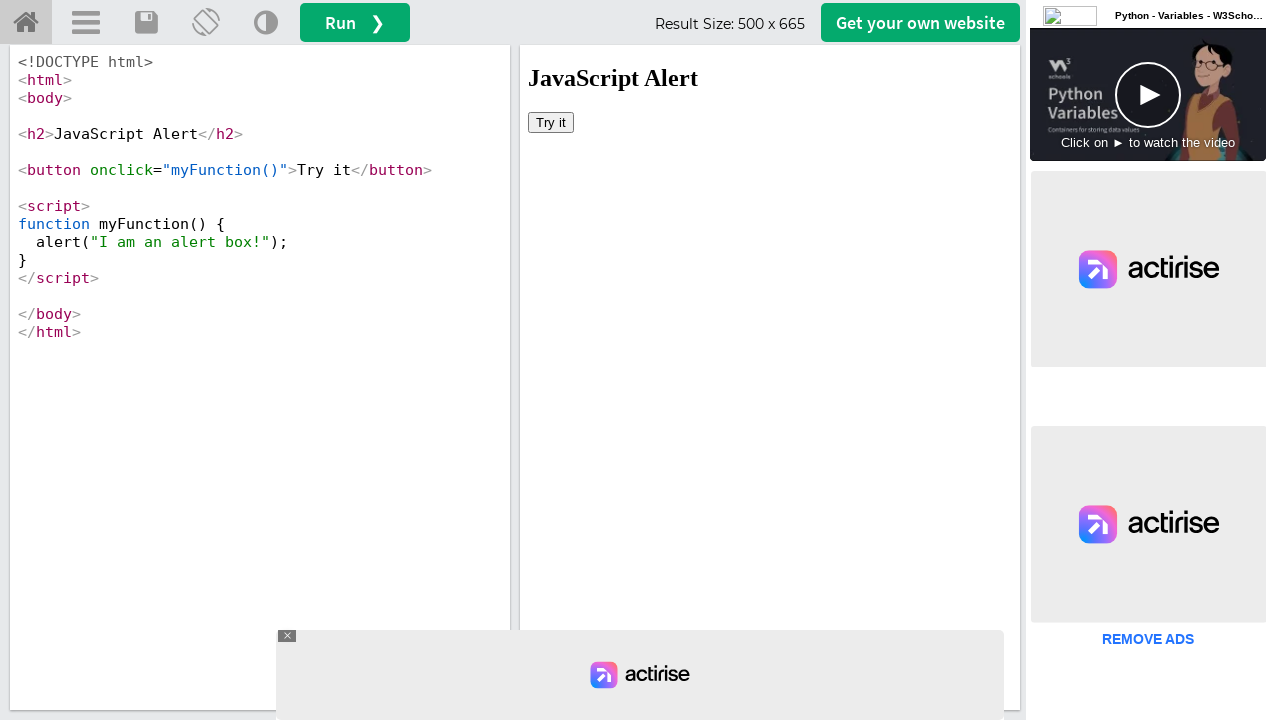

Clicked button in iframe to trigger alert dialog at (551, 122) on xpath=/html/body/button
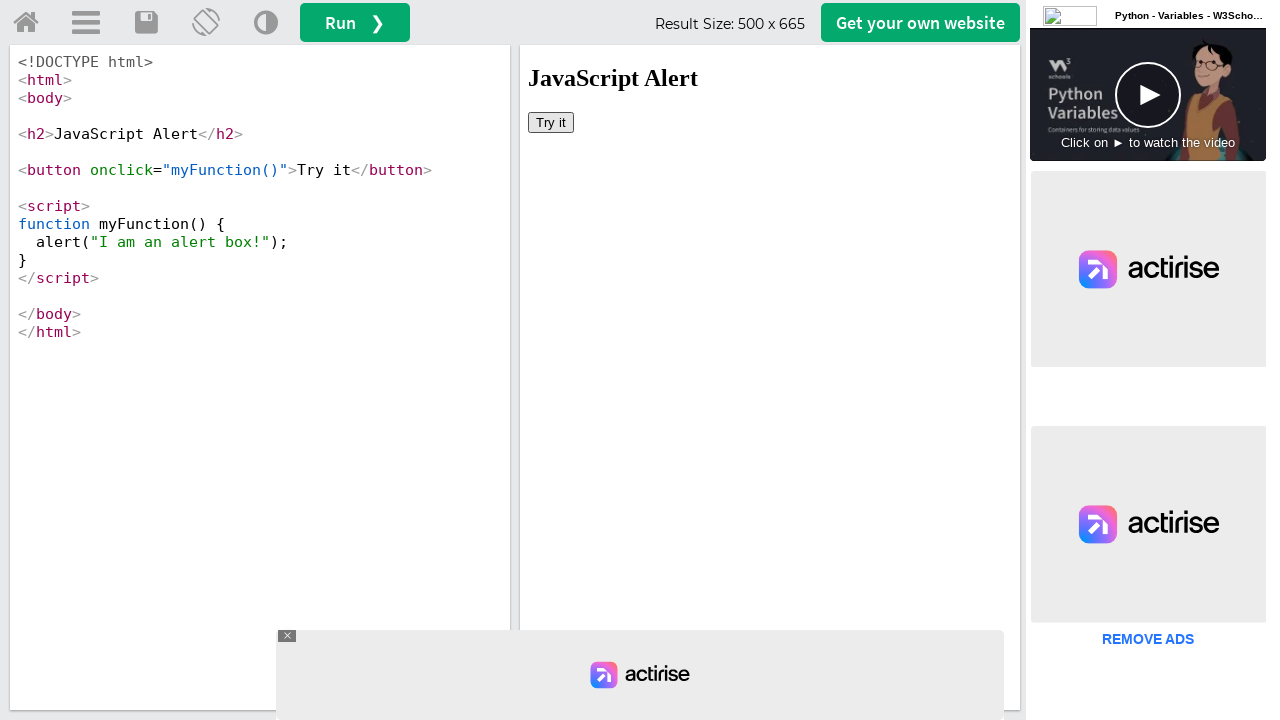

Set up alert dialog handler to accept alerts
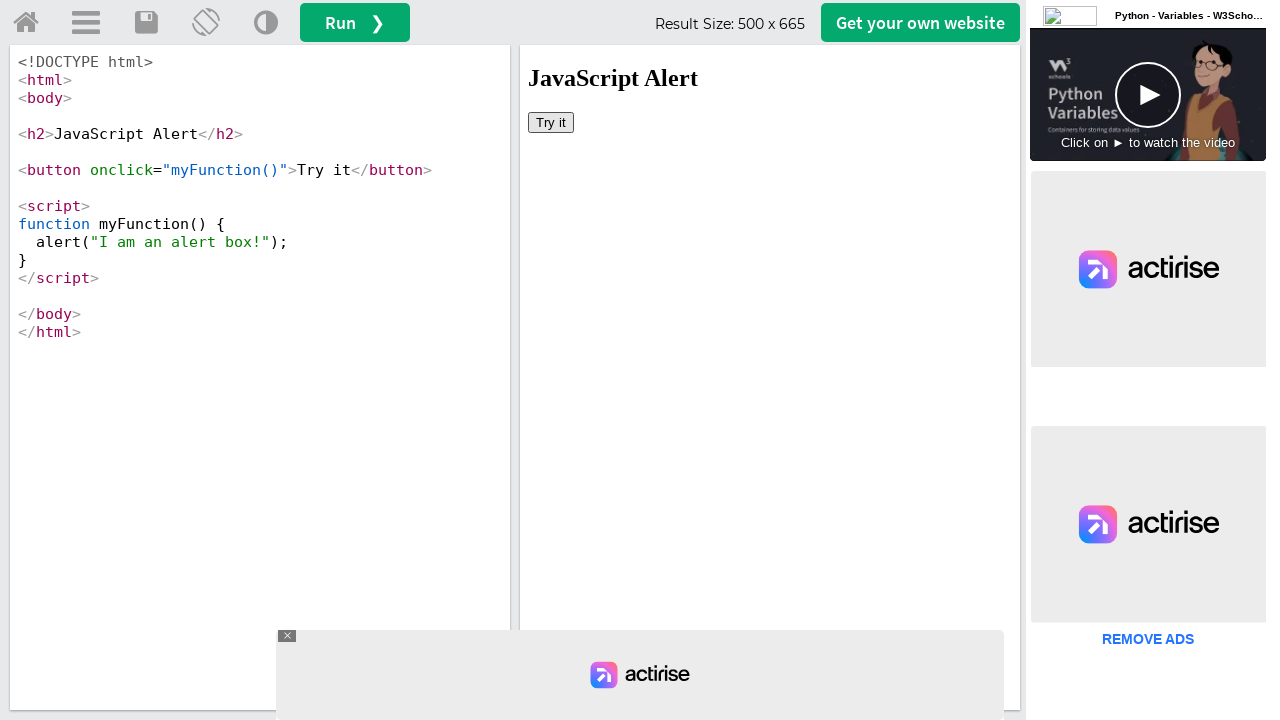

Clicked 'Get your own website' button in main frame at (920, 22) on #getwebsitebtn
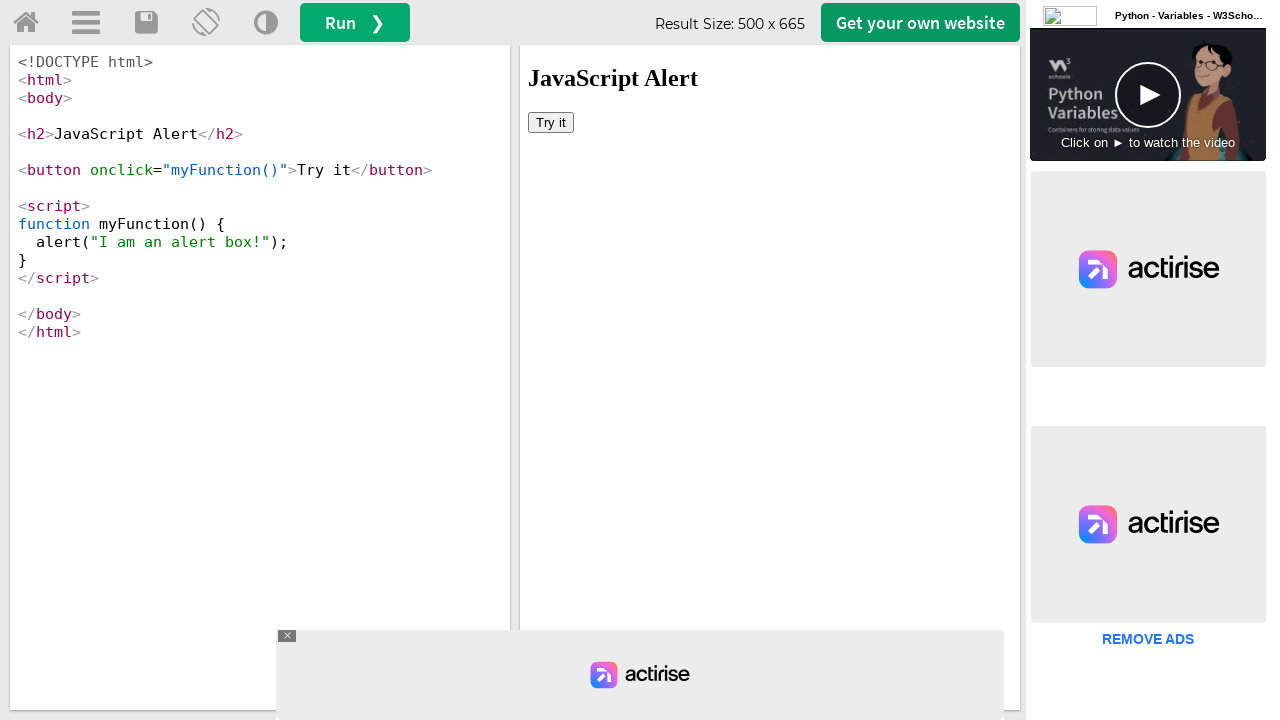

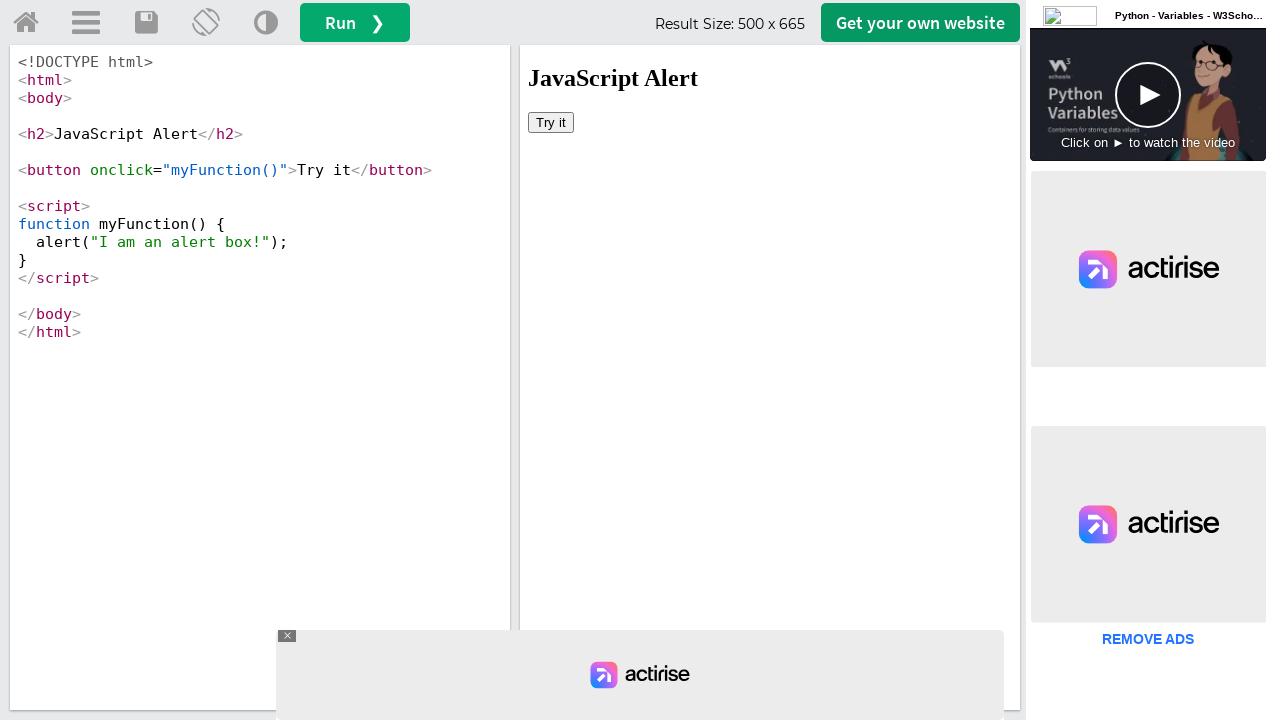